Tests calculating the square root of a non-perfect square number (51) between 50-100, verifying the alert shows correct result with decimal and no error is displayed

Starting URL: https://kristinek.github.io/site/tasks/enter_a_number

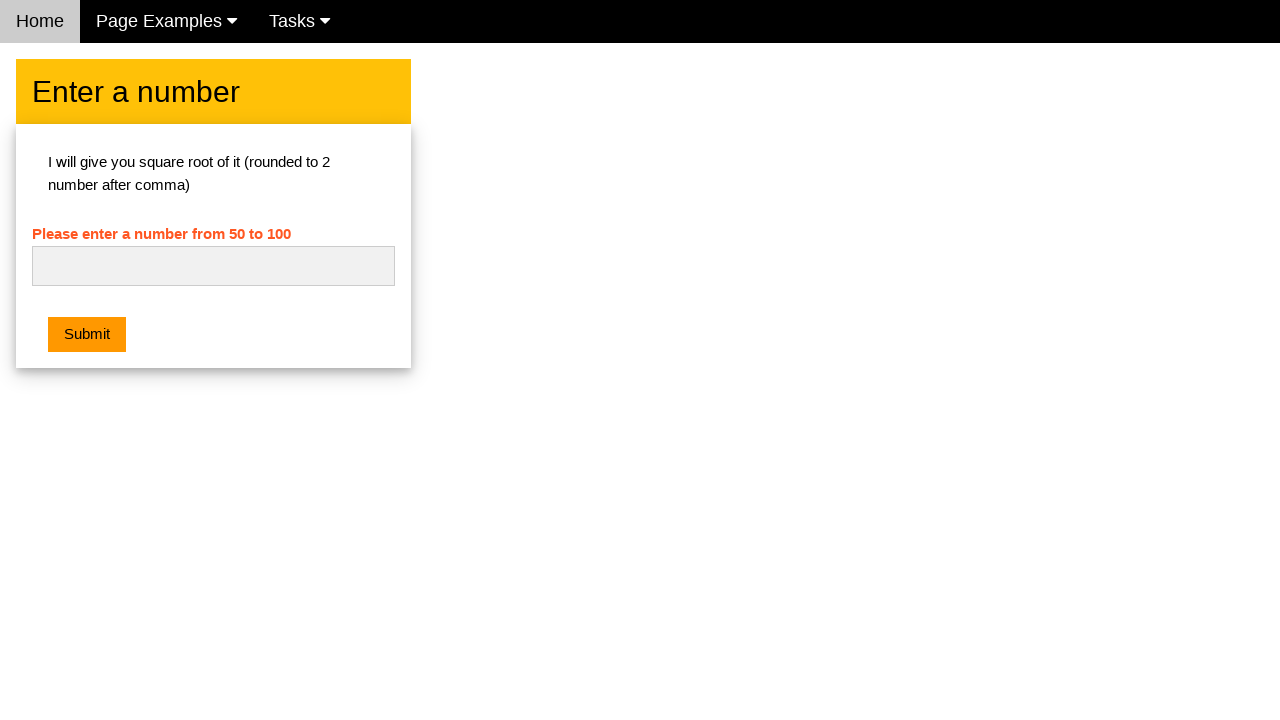

Filled input field with non-perfect square number '51' on #numb
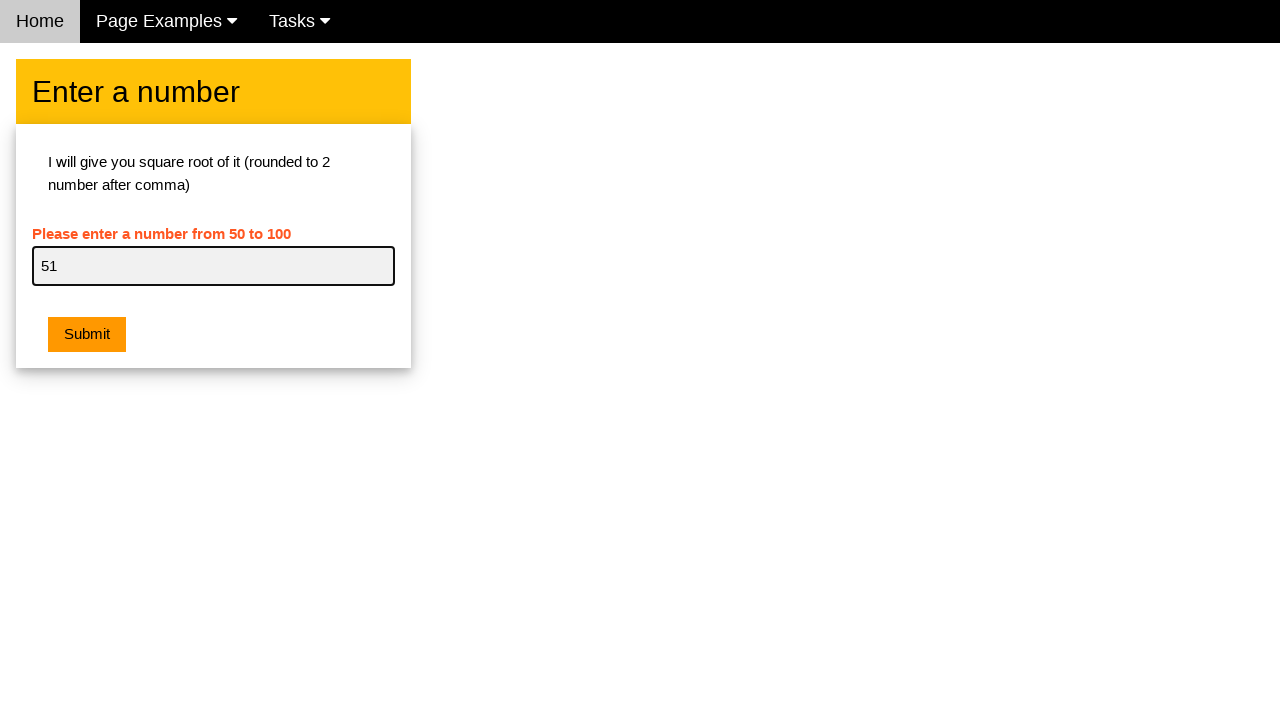

Set up dialog handler to verify alert message and accept it
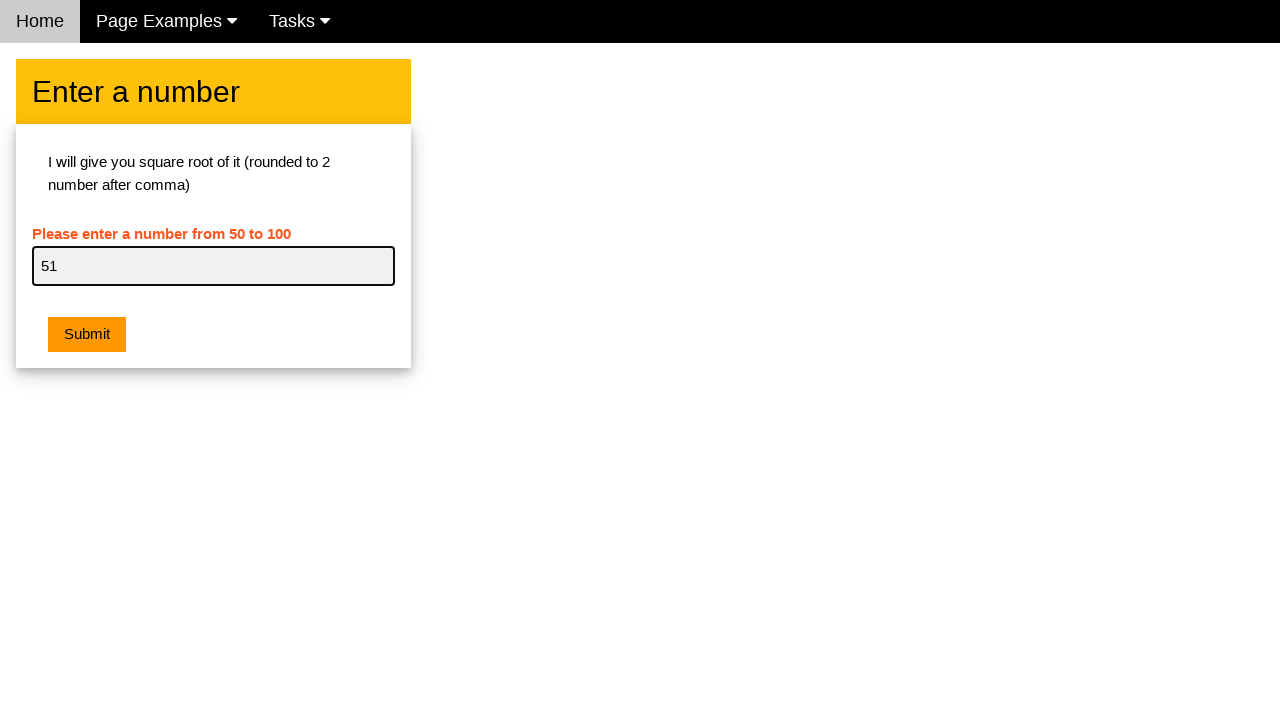

Clicked submit button to calculate square root at (87, 335) on button.w3-btn.w3-orange.w3-margin
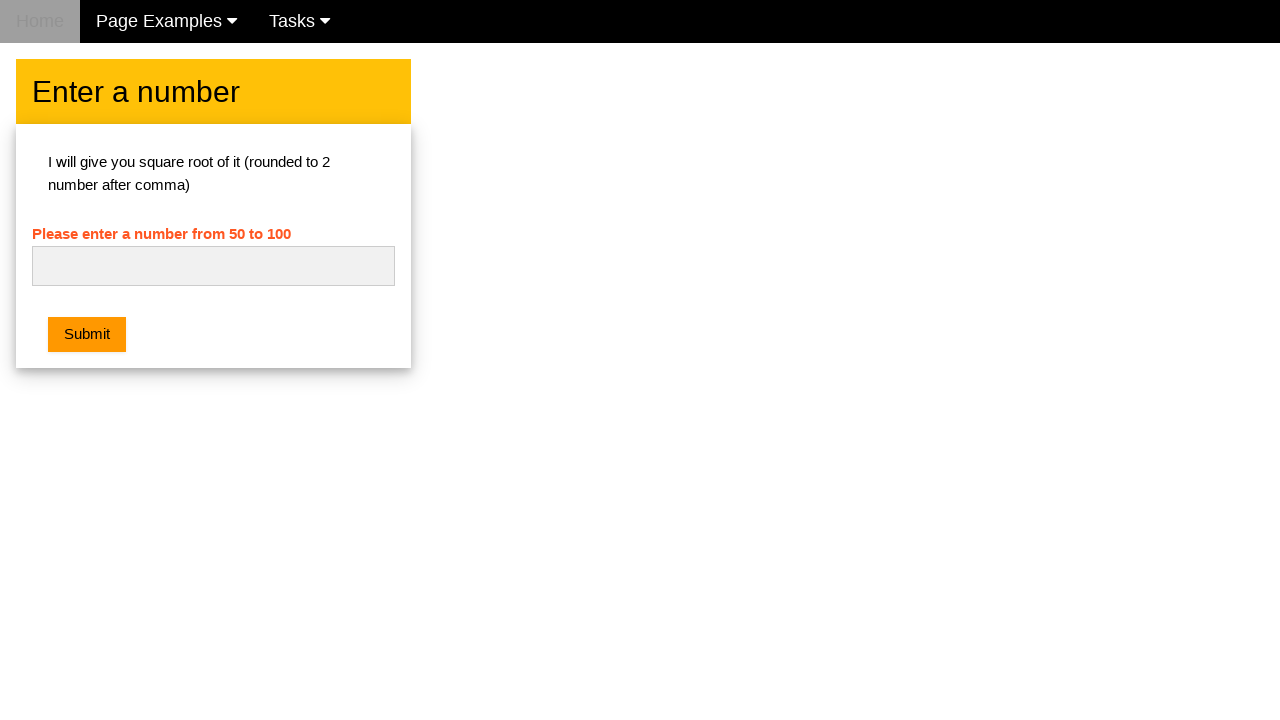

Waited for dialog to be processed
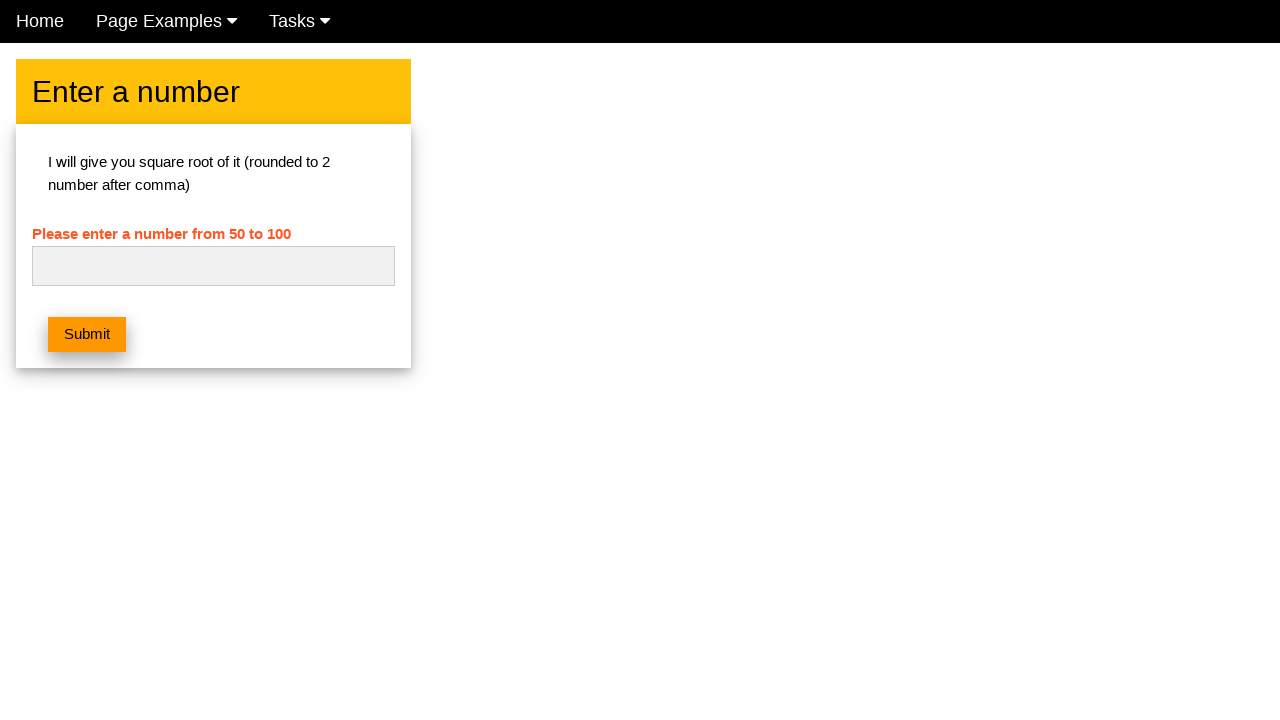

Verified that no error message is displayed
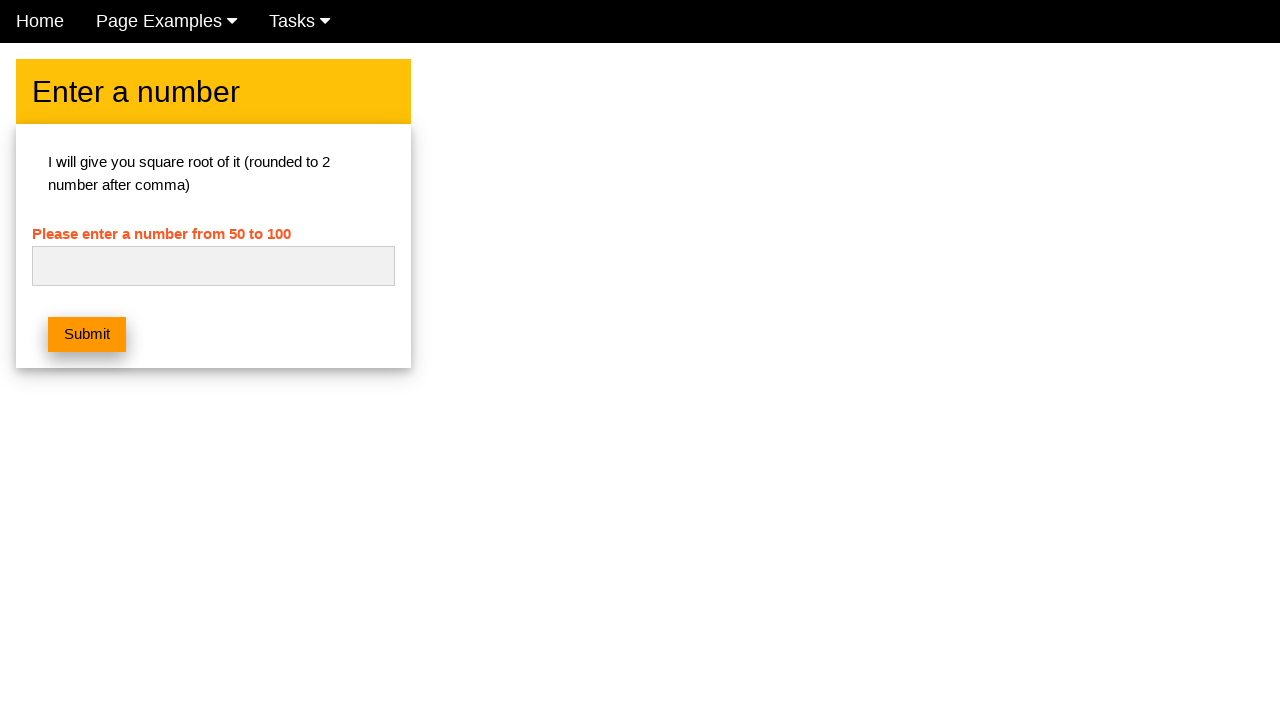

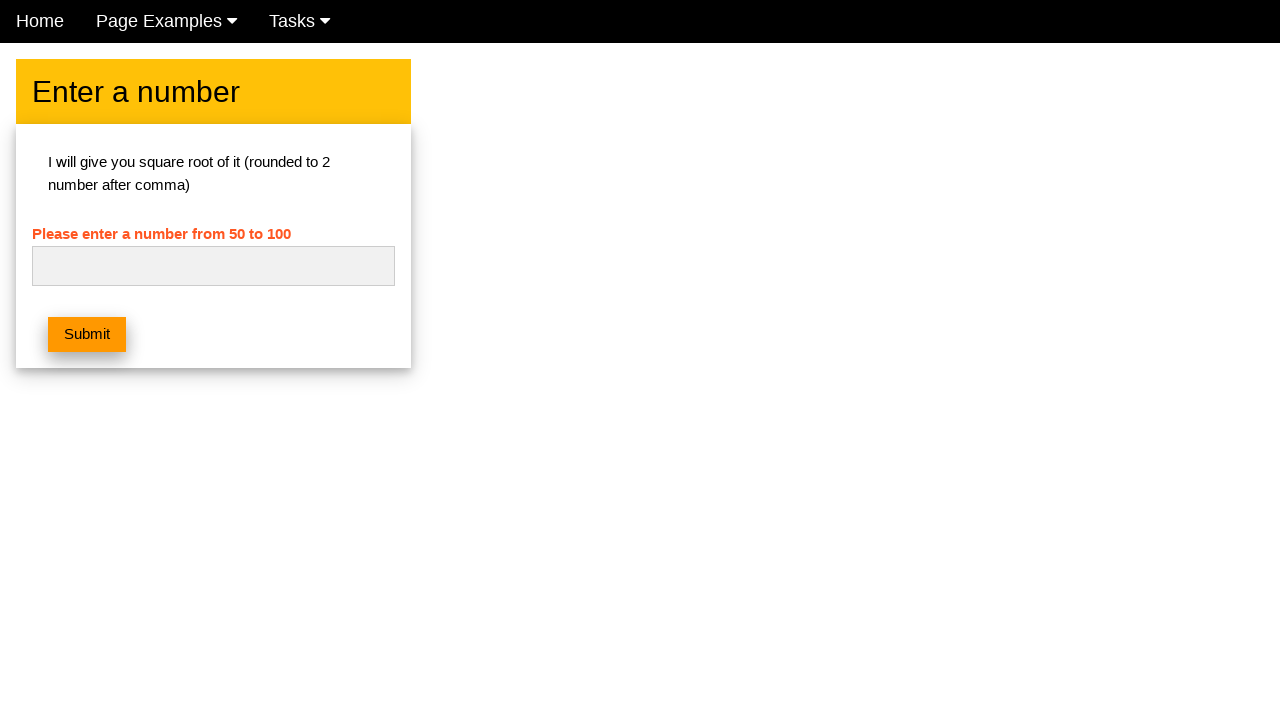